Tests adding a single element by clicking "Add Element" button, then removing it by clicking the "Delete" button

Starting URL: https://the-internet.herokuapp.com/add_remove_elements/

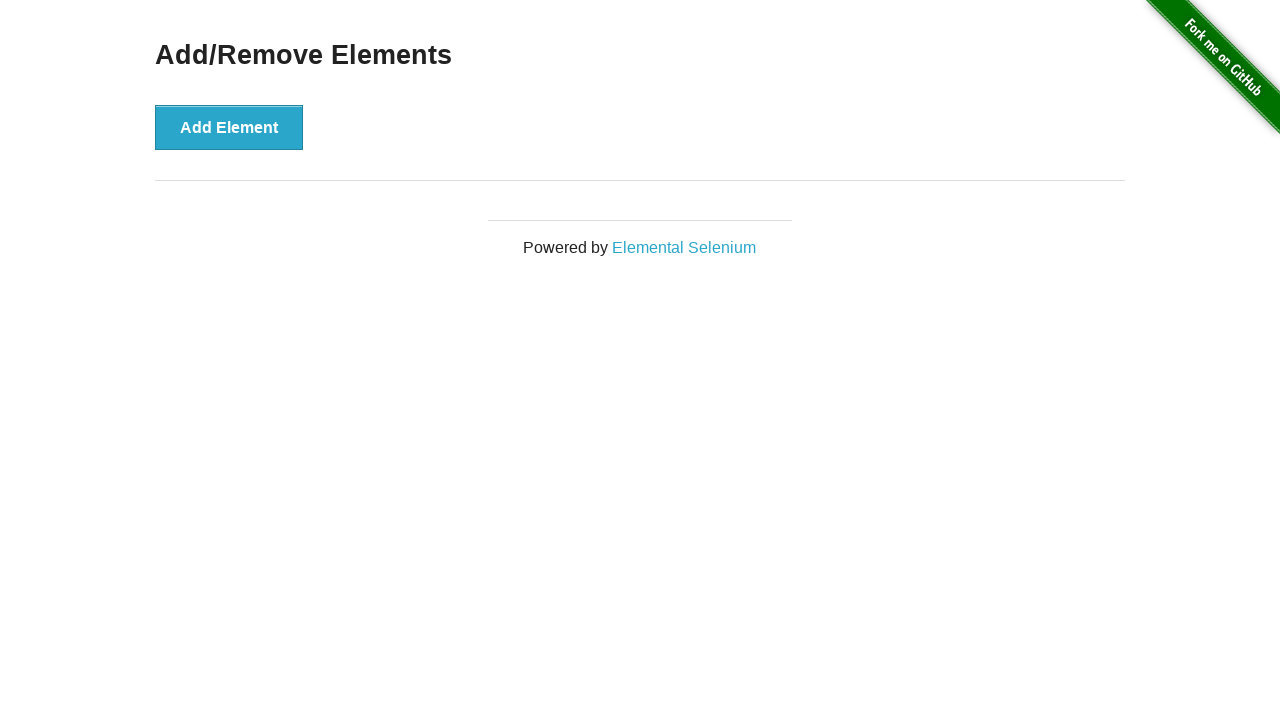

Clicked 'Add Element' button to add a new element at (229, 127) on internal:role=button[name="Add Element"i]
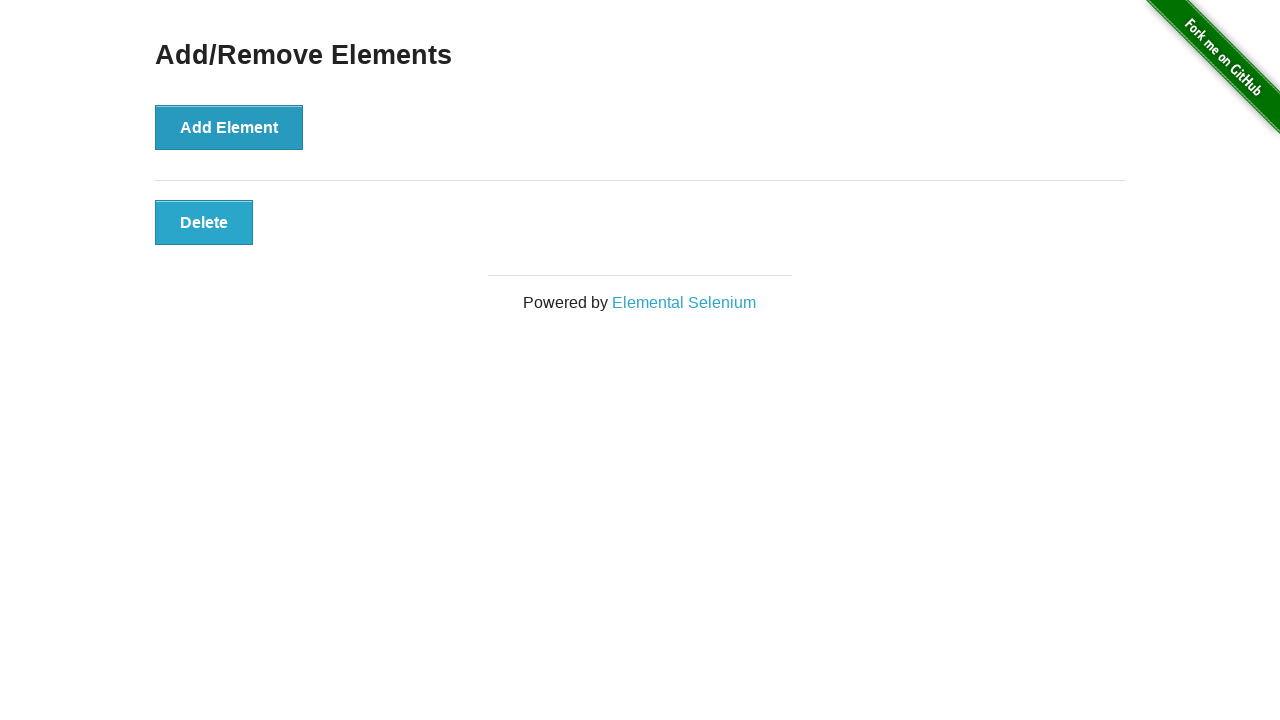

Waited for Delete button to appear
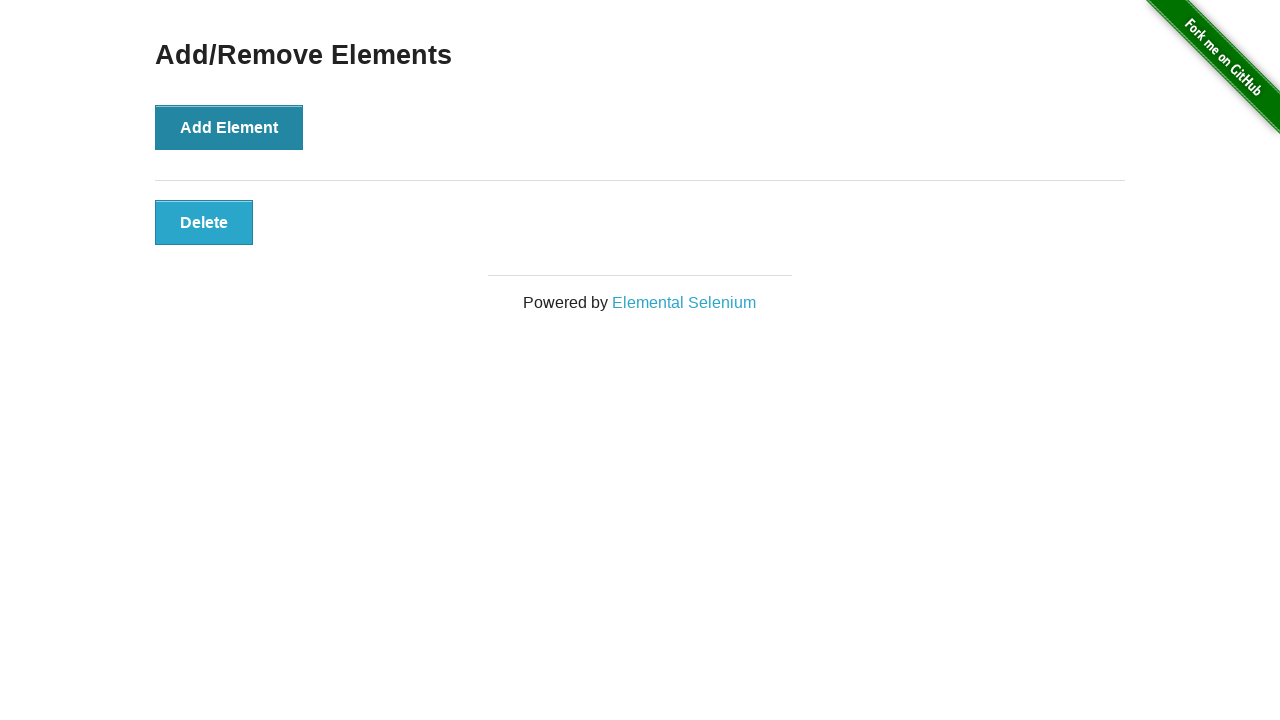

Verified that Delete button is visible
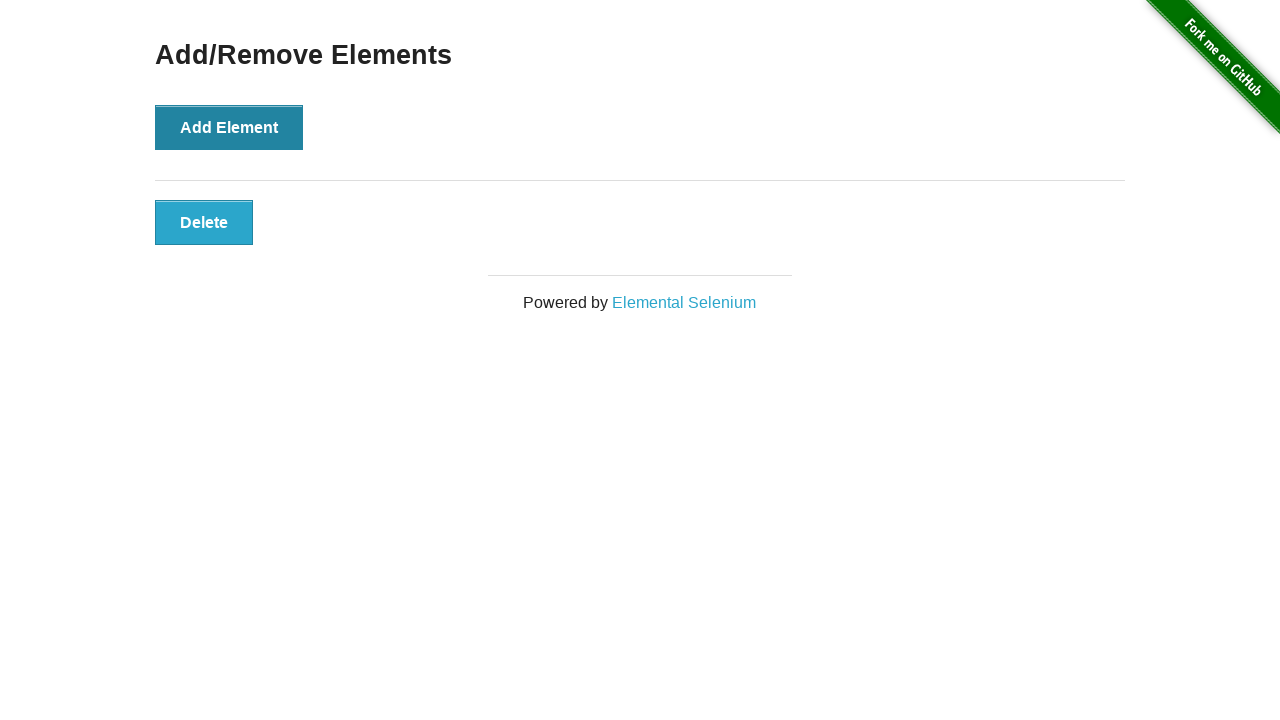

Clicked Delete button to remove the element at (204, 222) on internal:role=button[name="Delete"i]
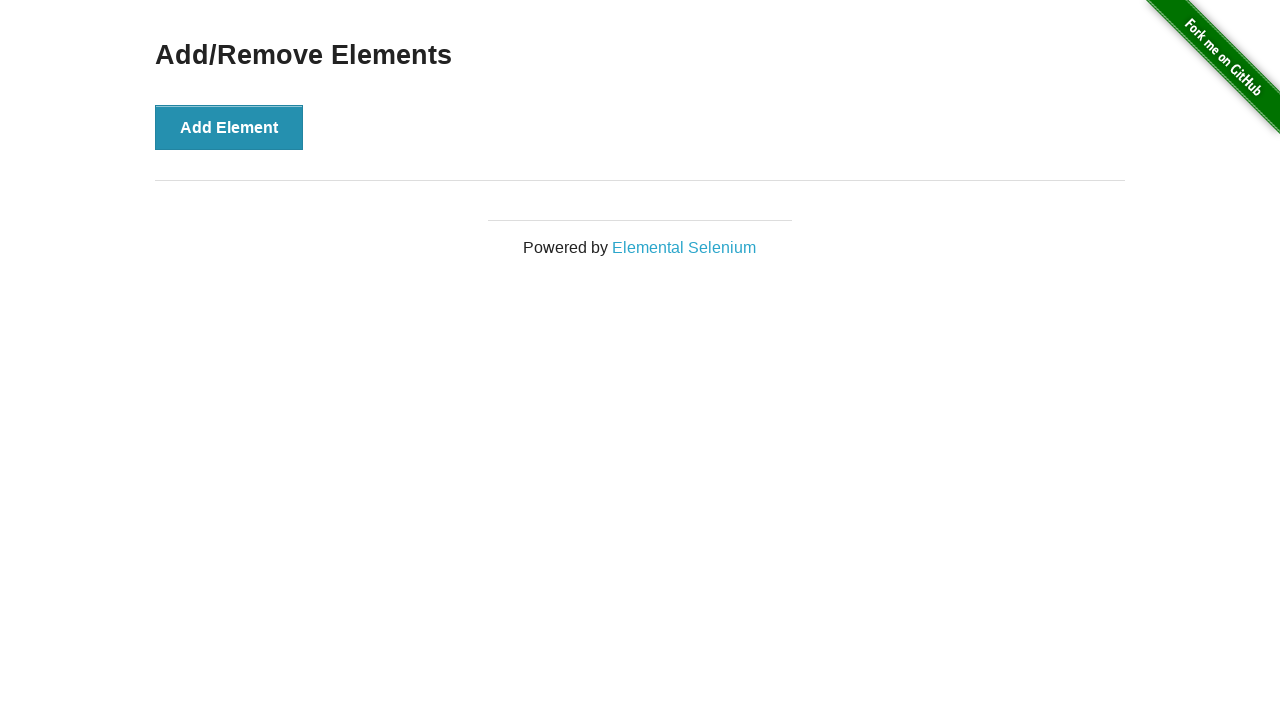

Waited for element removal to complete
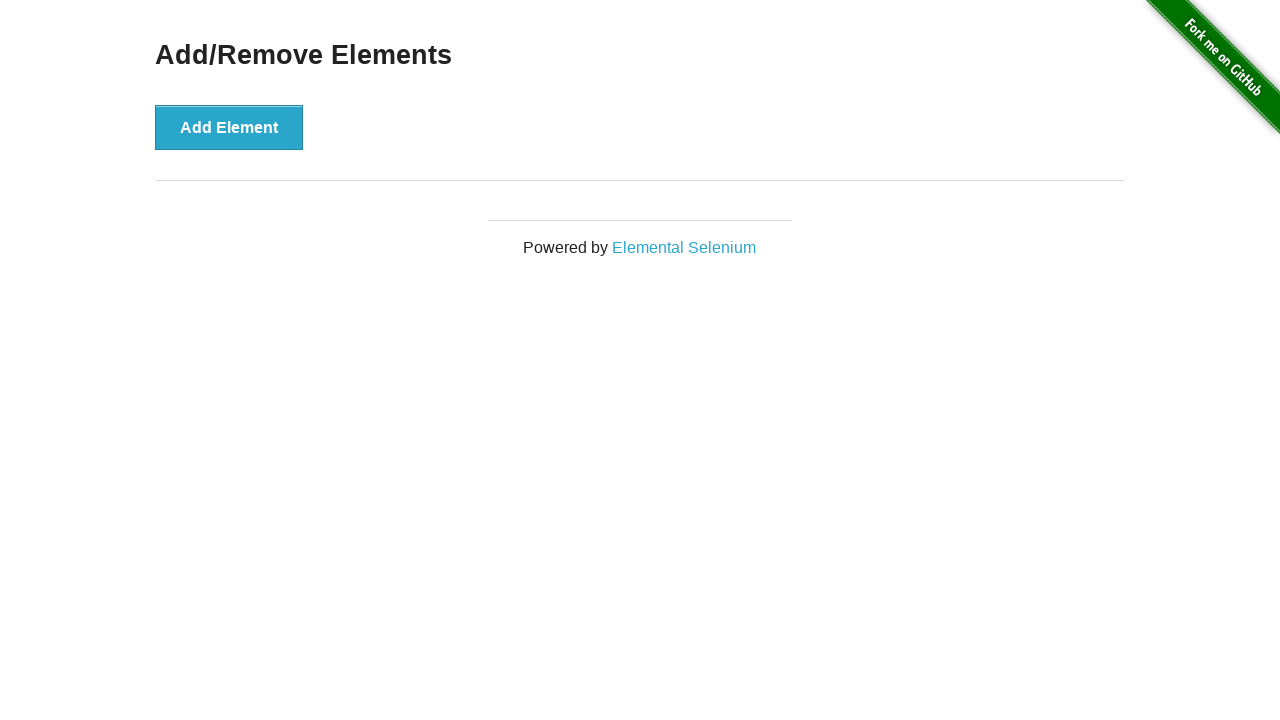

Verified that Delete button is no longer visible
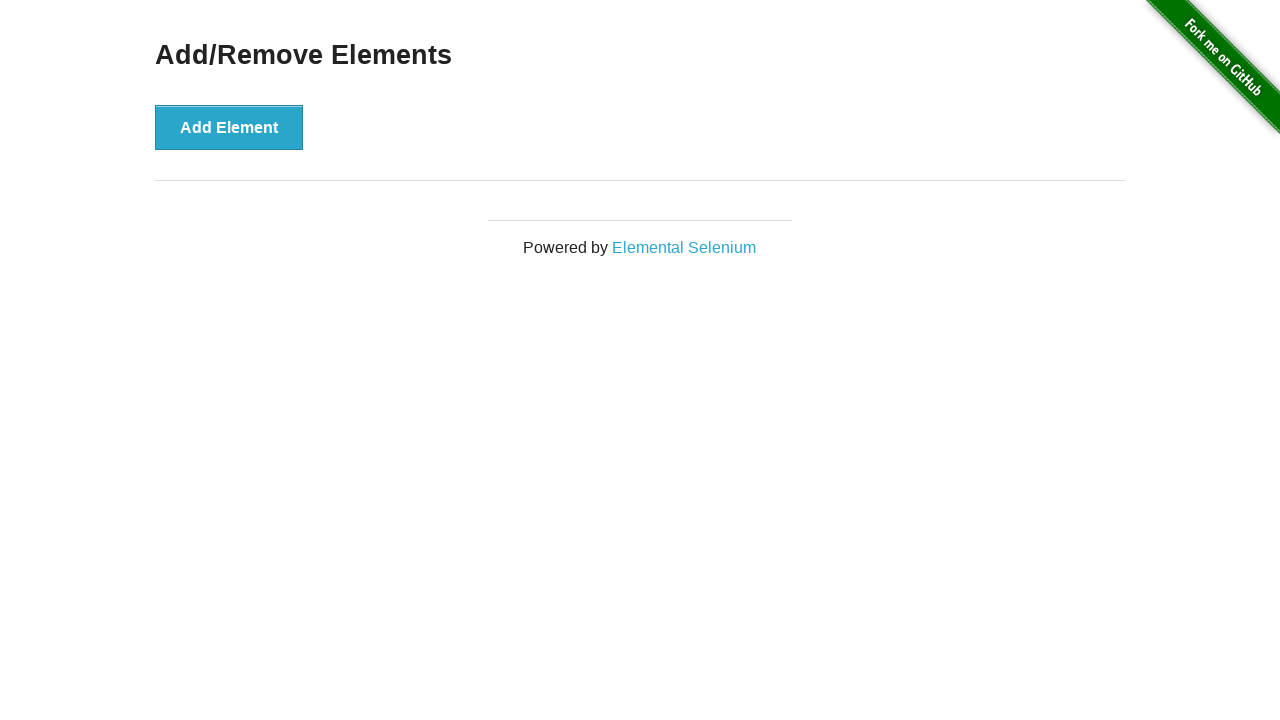

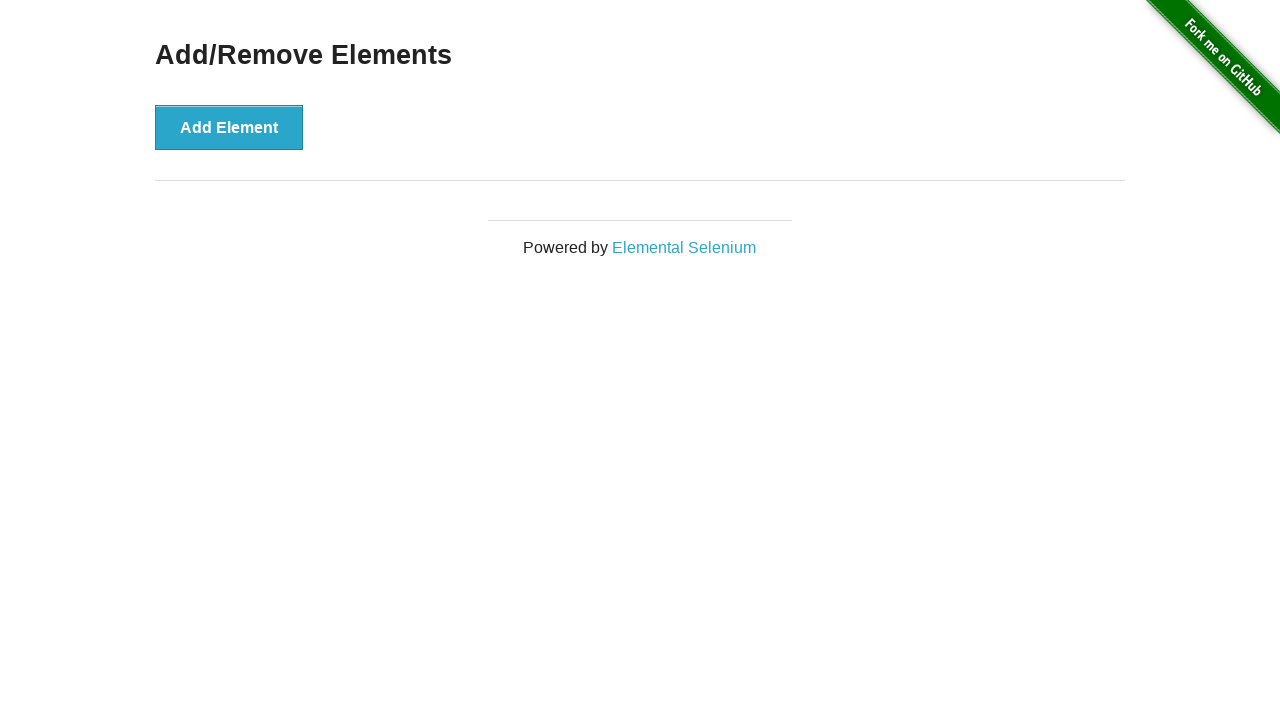